Tests placing an order by searching for products, adding specific items to cart, and completing the checkout process

Starting URL: https://rahulshettyacademy.com/seleniumPractise/#/

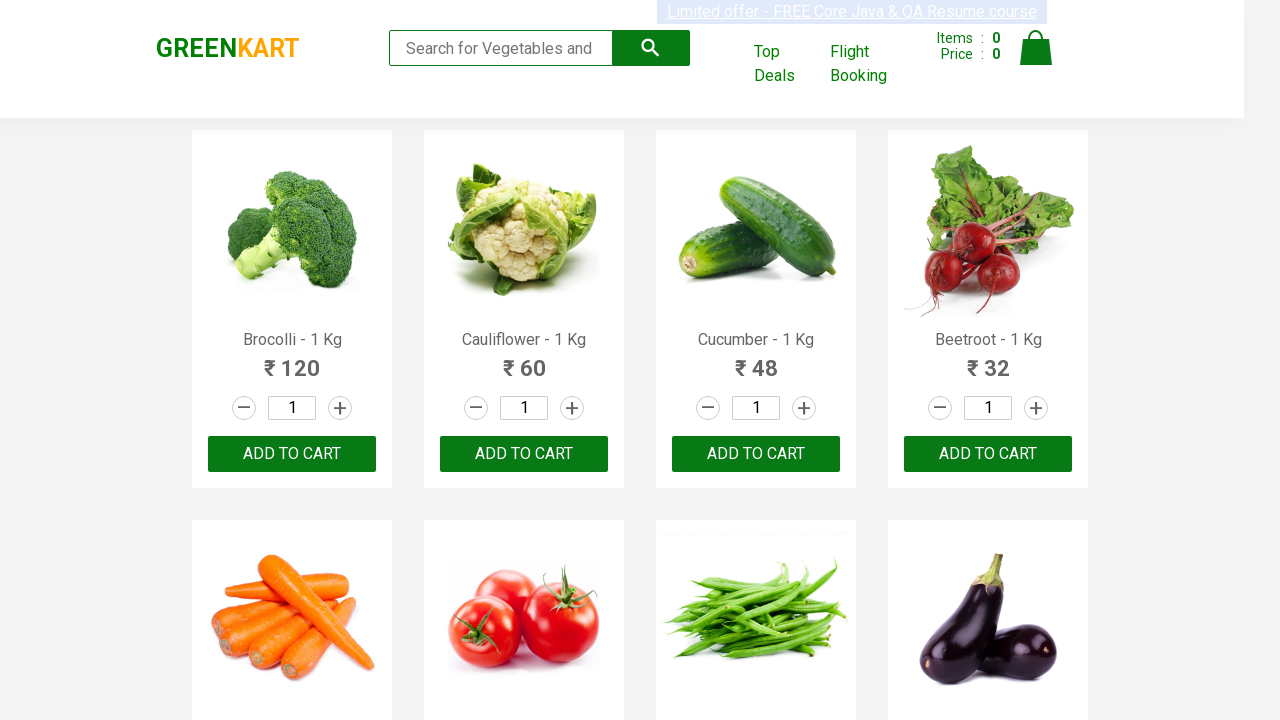

Filled search field with 'ca' to find products on .search-keyword
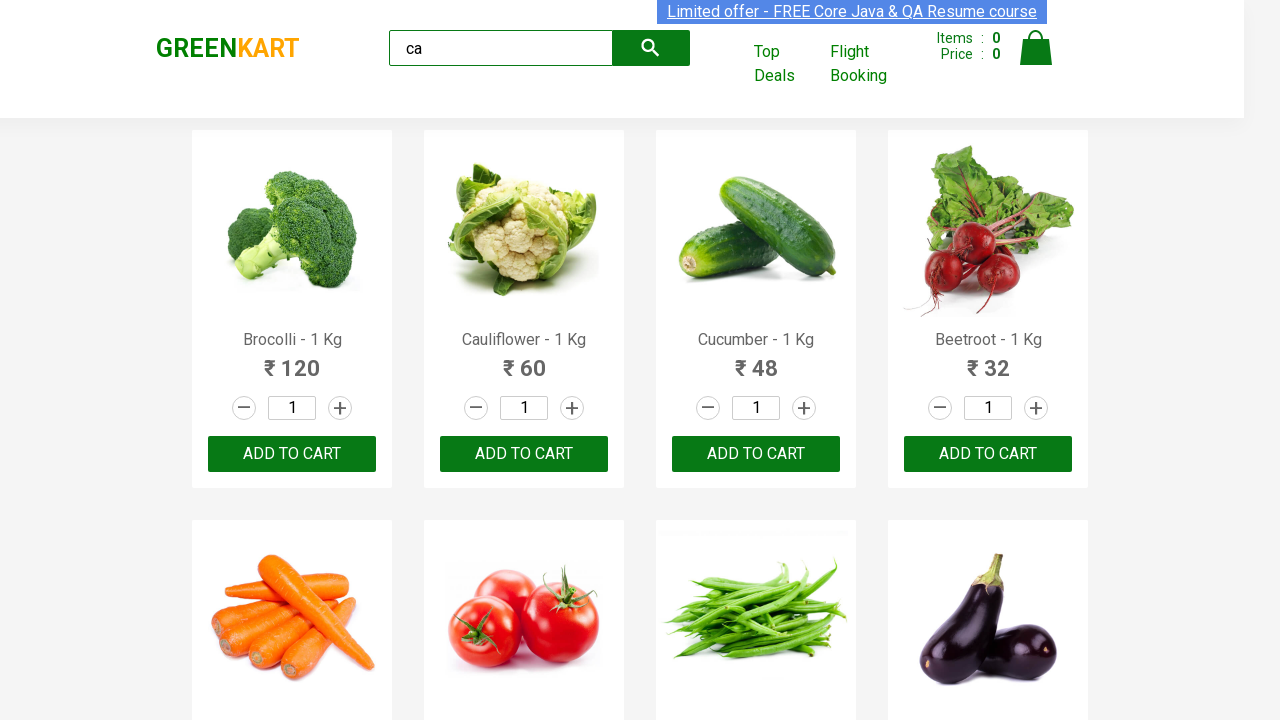

Waited 2 seconds for search results to load
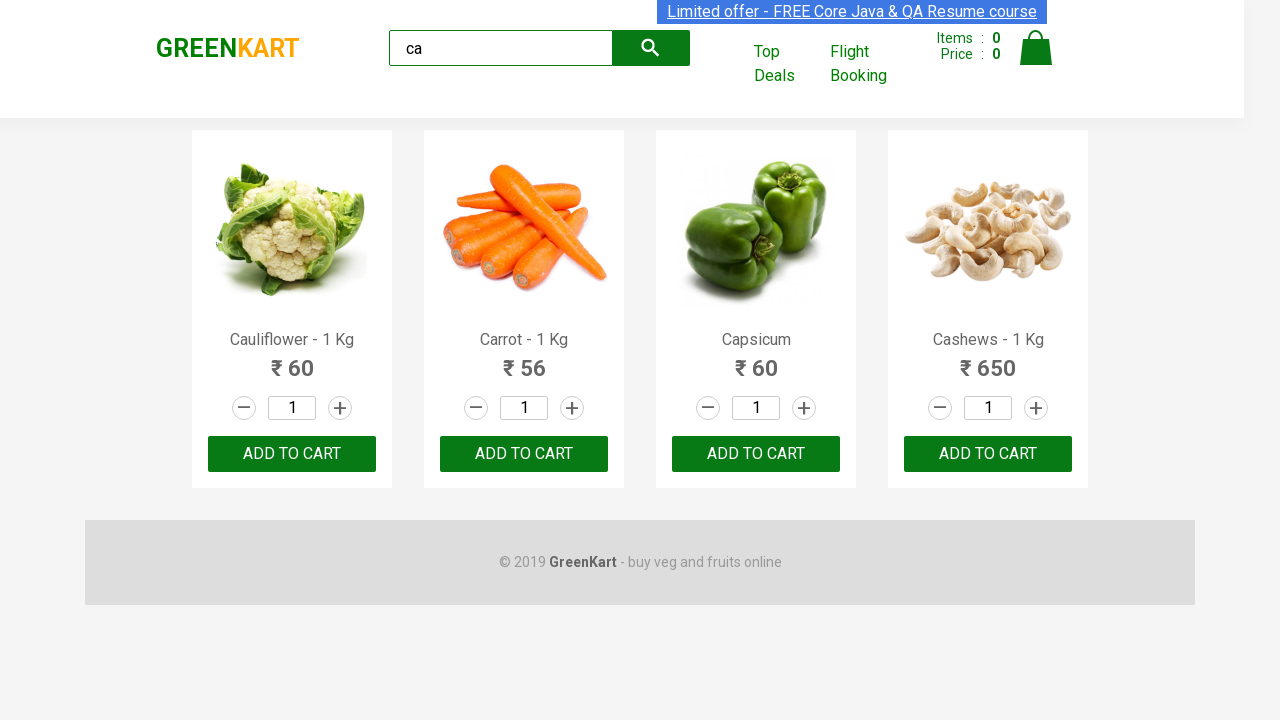

Retrieved all product elements from search results
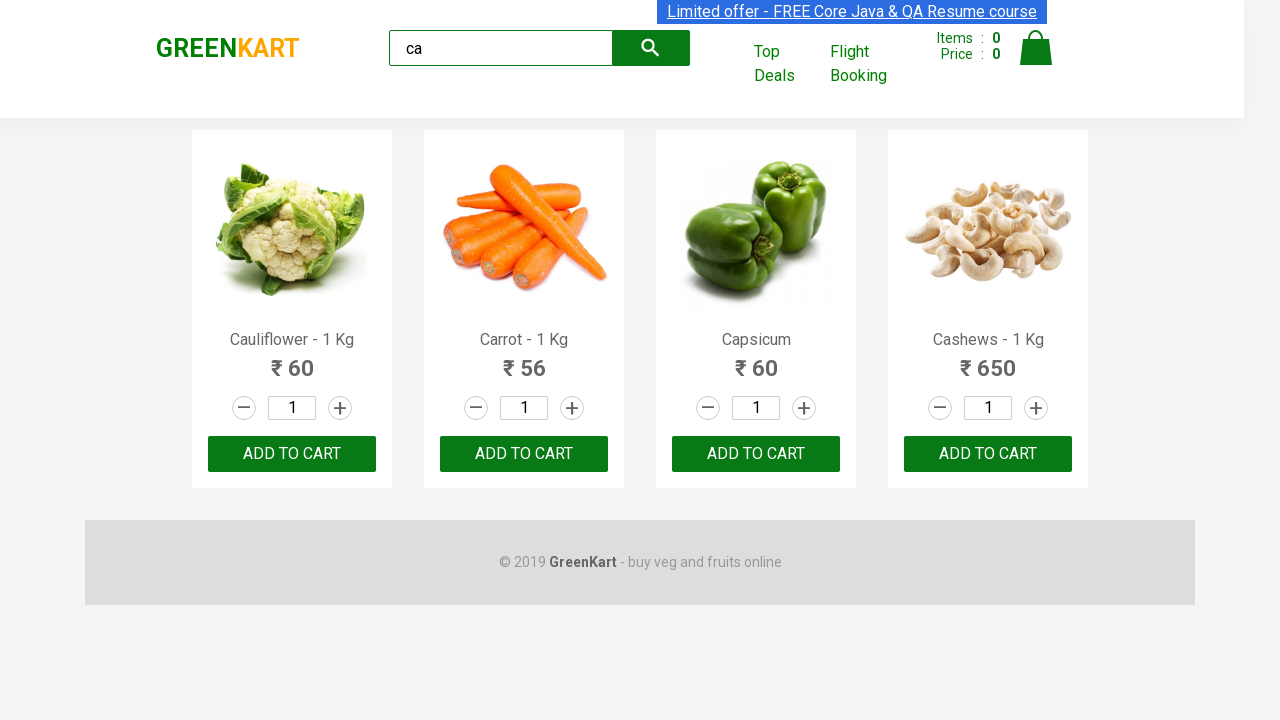

Added 'Carrot - 1 Kg' to cart at (524, 454) on .products > .product >> nth=1 >> .product-action > button
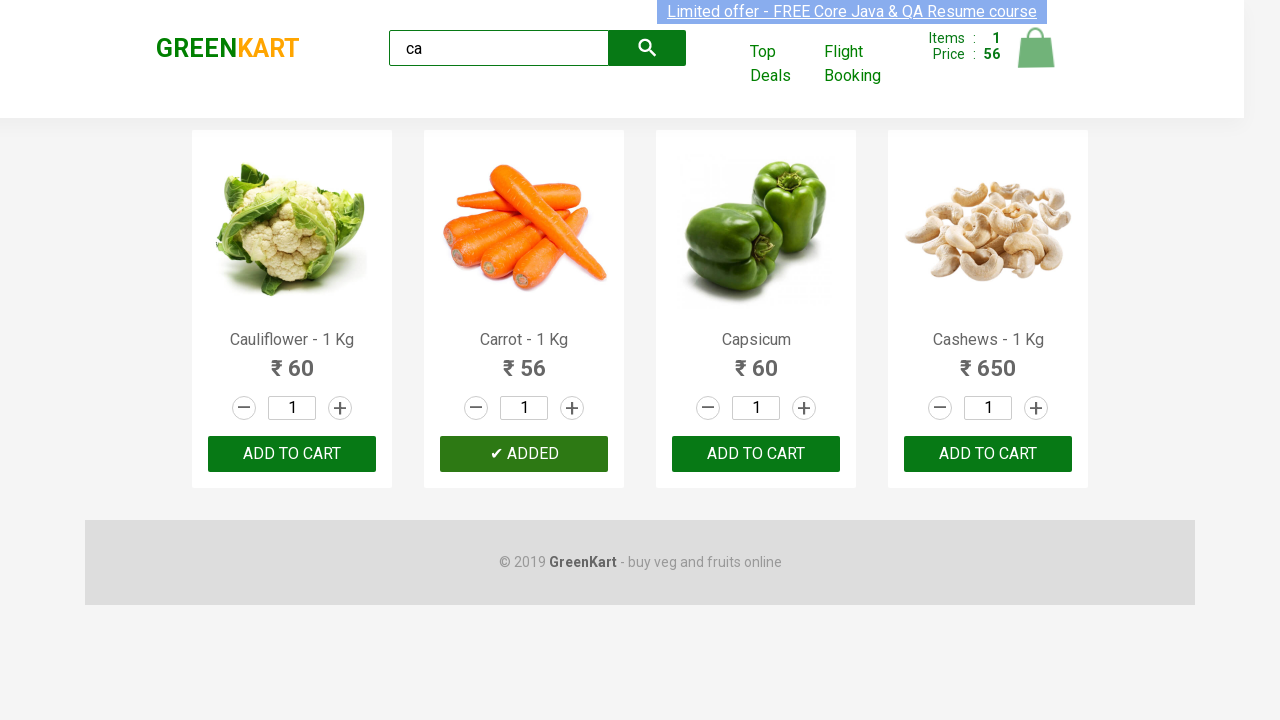

Added 'Cashews - 1 Kg' to cart at (988, 454) on .products > .product >> nth=3 >> .product-action > button
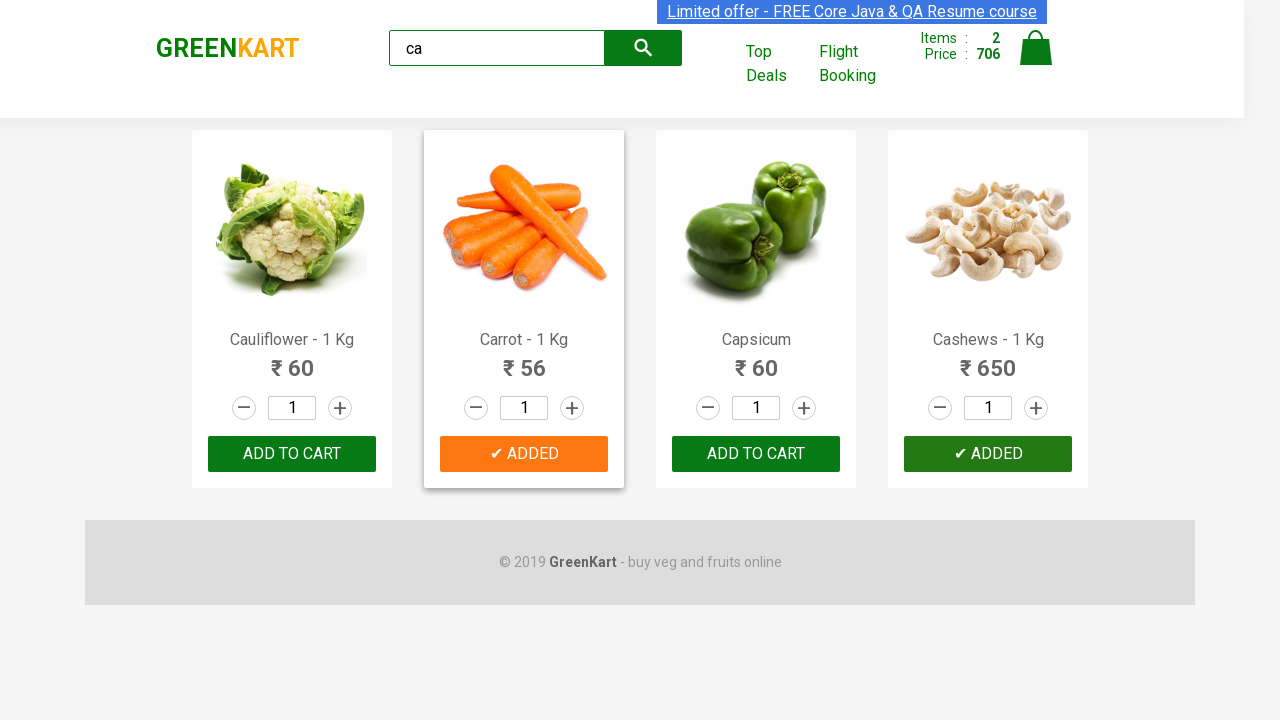

Clicked cart icon to view cart at (1036, 59) on .cart-icon
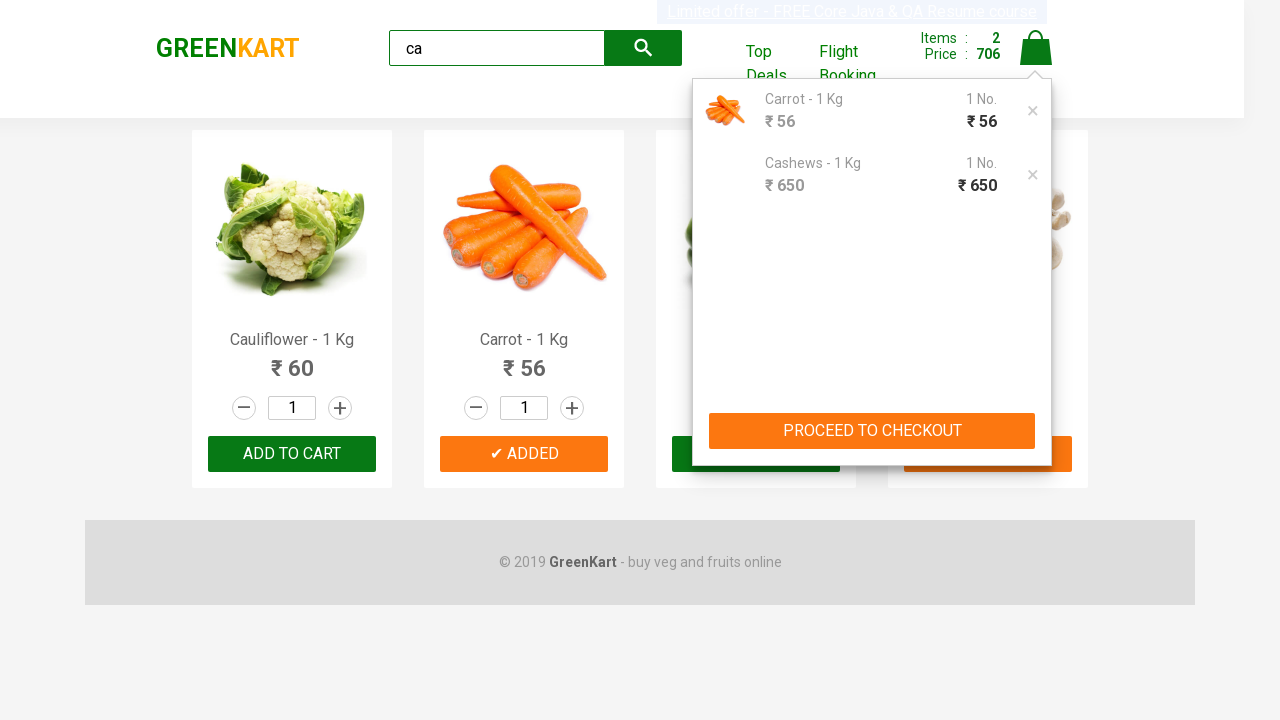

Clicked 'PROCEED TO CHECKOUT' button at (872, 431) on text=PROCEED TO CHECKOUT
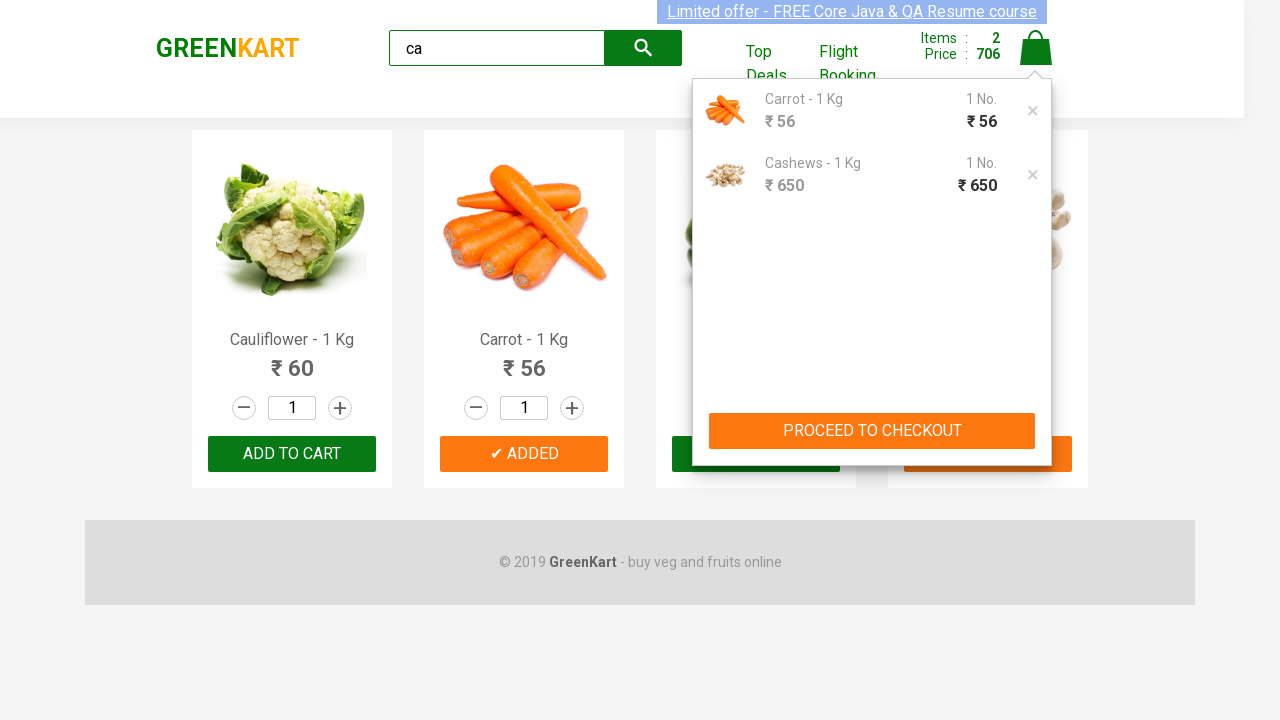

Clicked 'Place Order' button at (1036, 491) on button:has-text("Place Order")
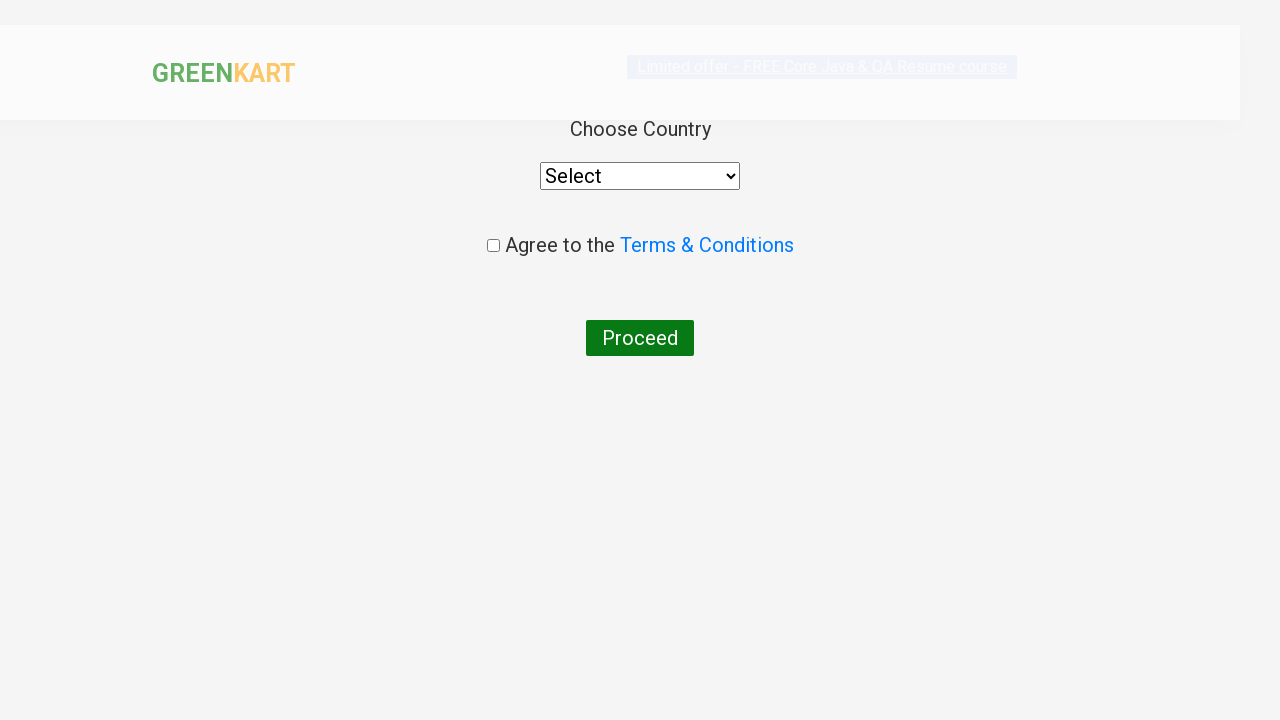

Selected 'Canada' from country dropdown on select
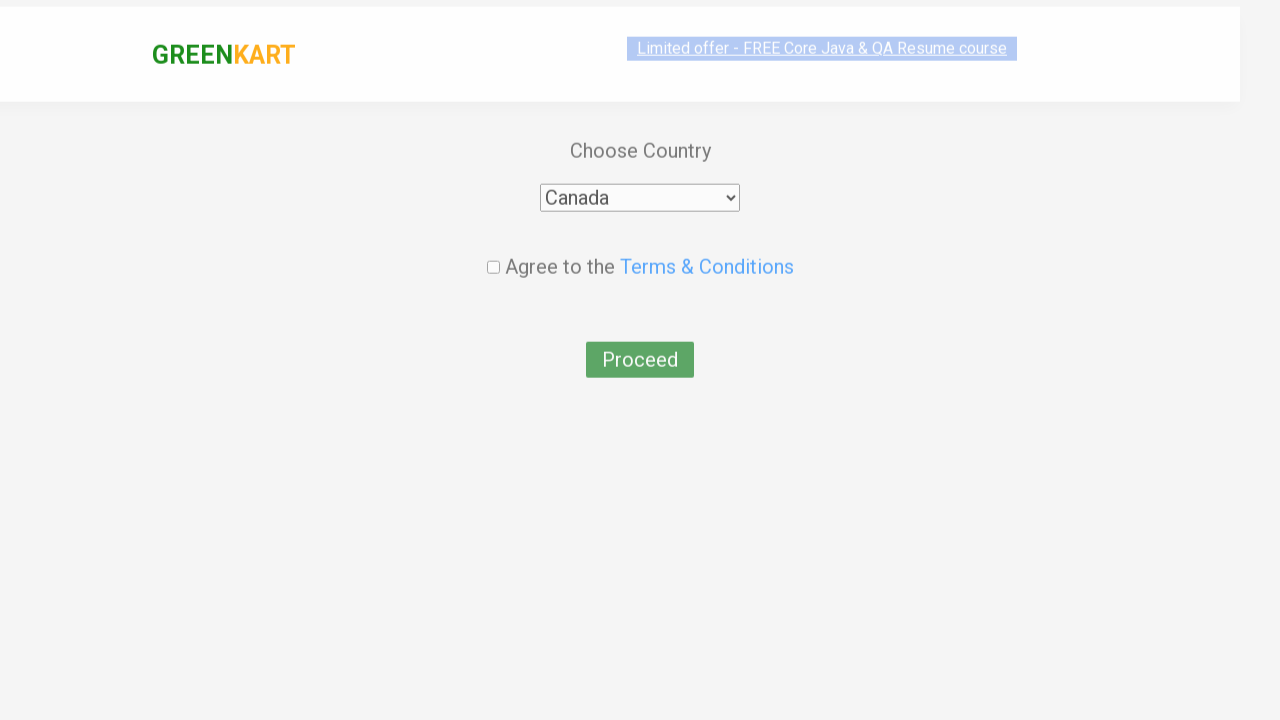

Checked agreement checkbox at (493, 246) on .chkAgree
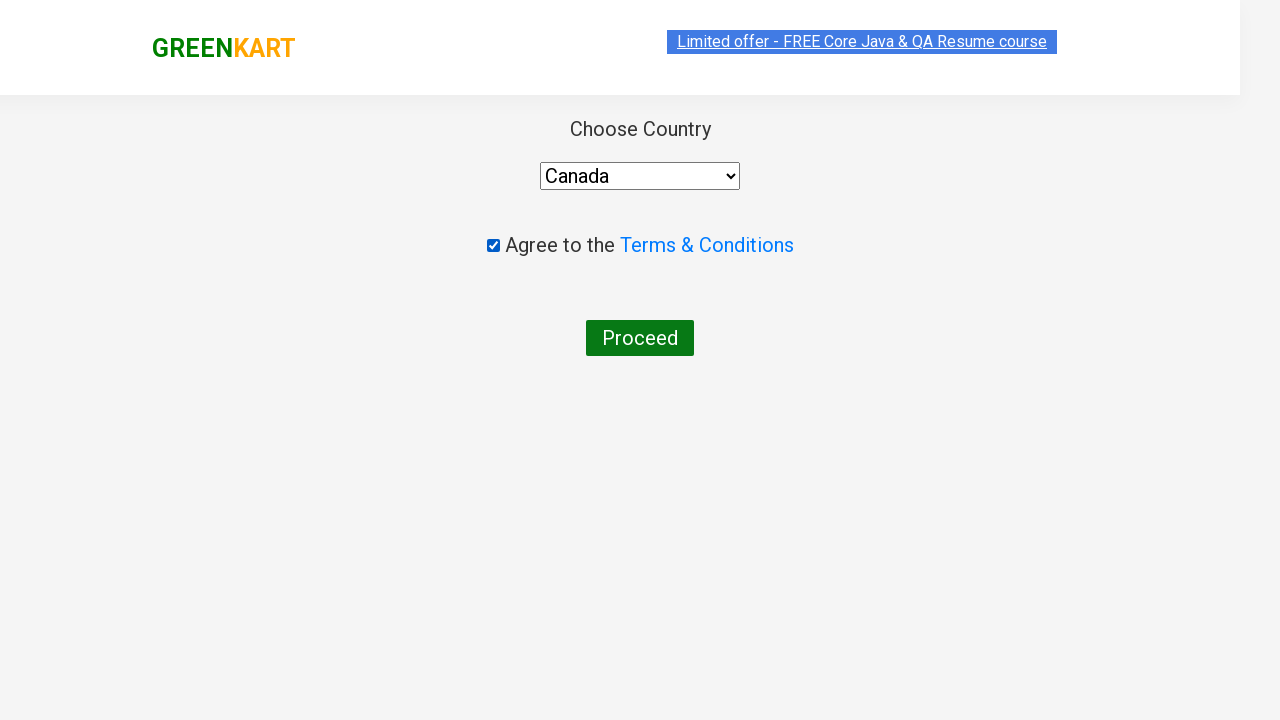

Clicked 'Proceed' button to complete order at (640, 338) on button:has-text("Proceed")
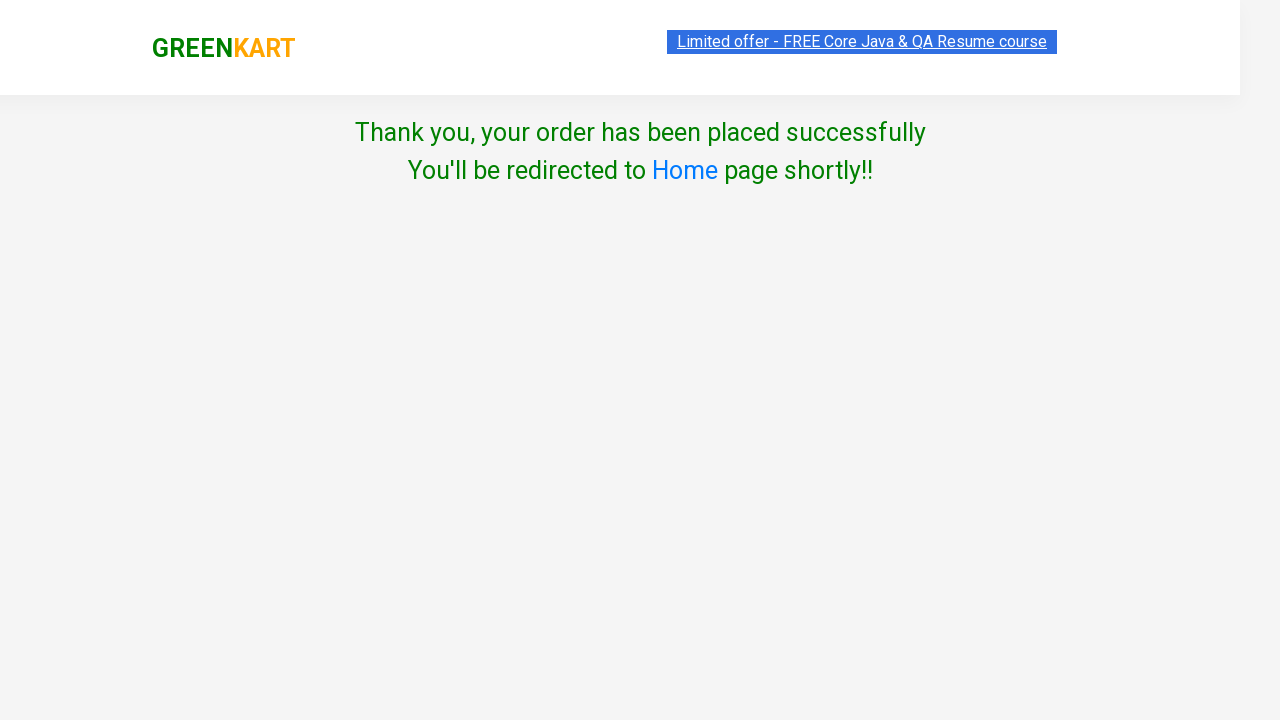

Order completion page loaded successfully
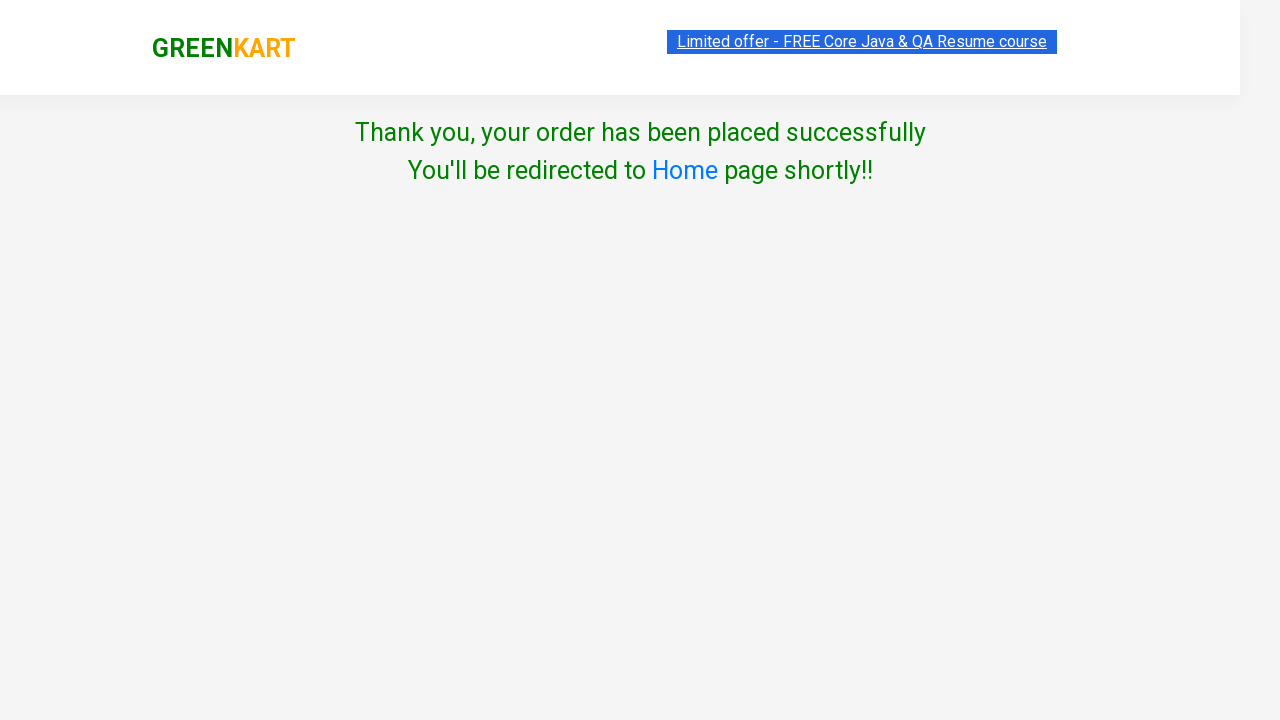

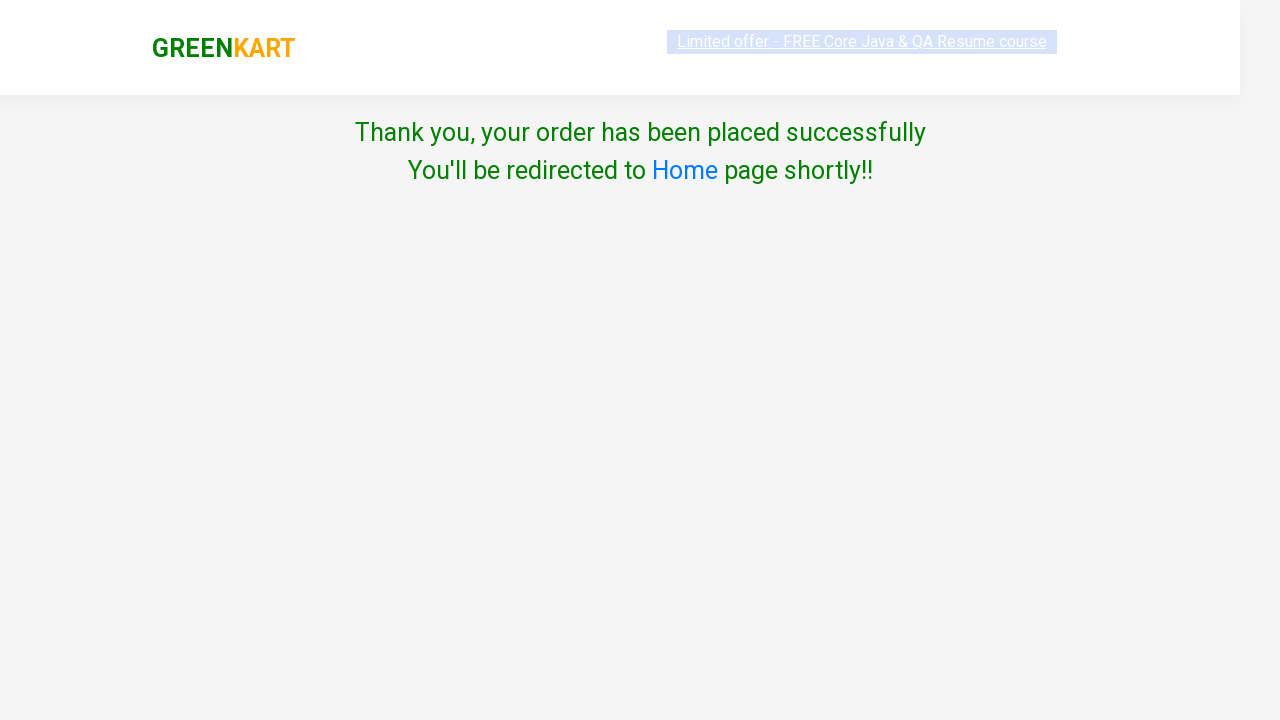